Tests navigation to browse languages alphabetically, clicks on letter J, and verifies the page displays languages starting with J.

Starting URL: http://www.99-bottles-of-beer.net

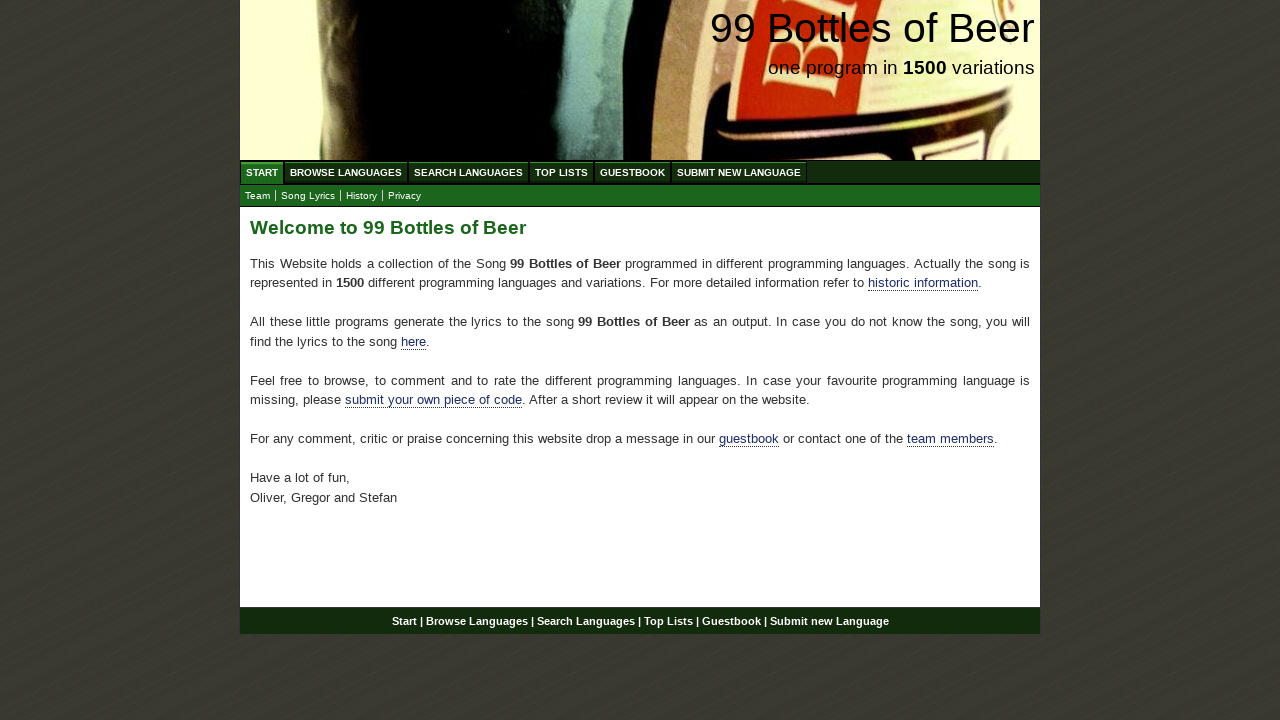

Clicked on 'Browse Languages' in navigation menu at (346, 172) on xpath=//div[@id='navigation']/ul[@id='menu']/li/a[@href='/abc.html']
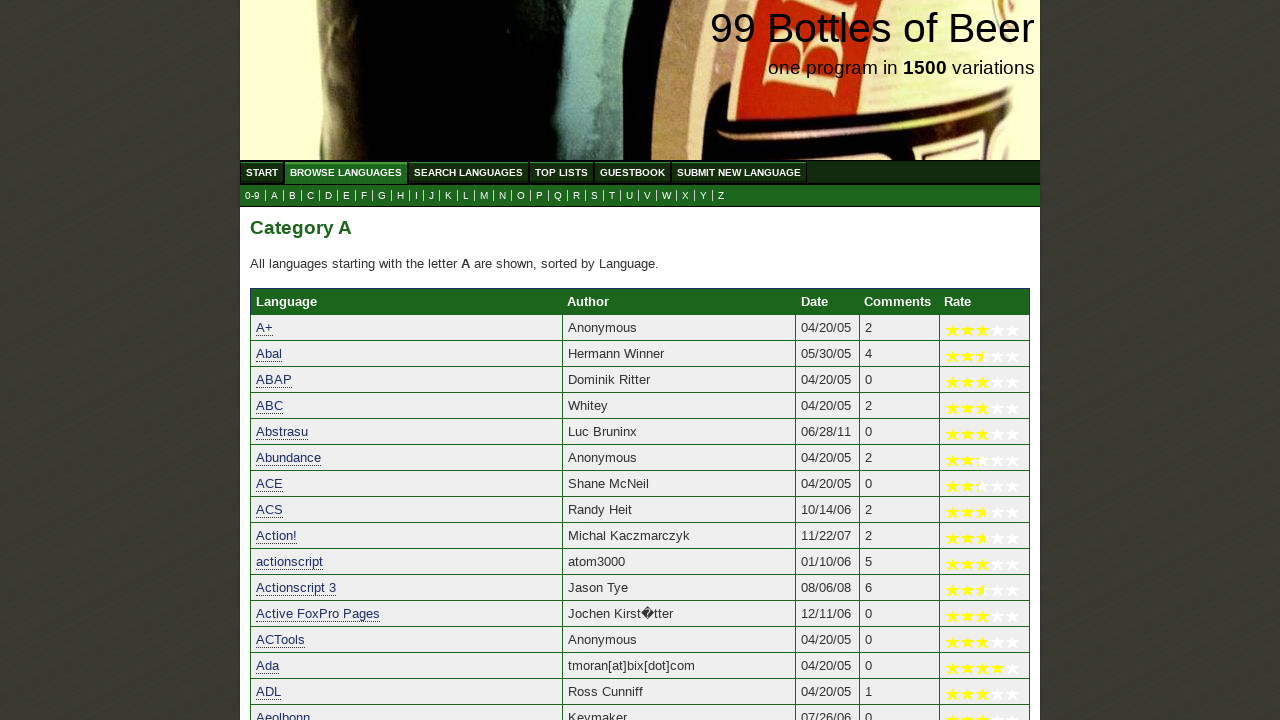

Clicked on letter J to filter languages at (432, 196) on xpath=//a[@href='j.html']
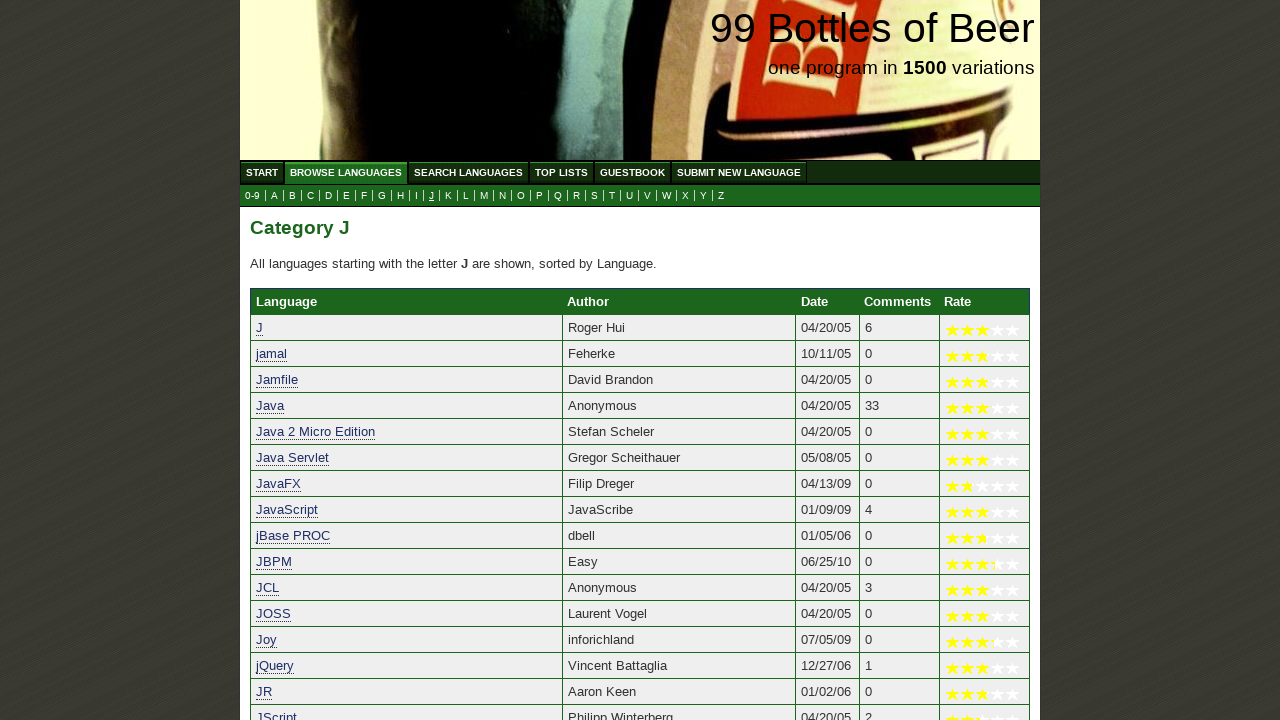

Languages starting with J page loaded and results text verified
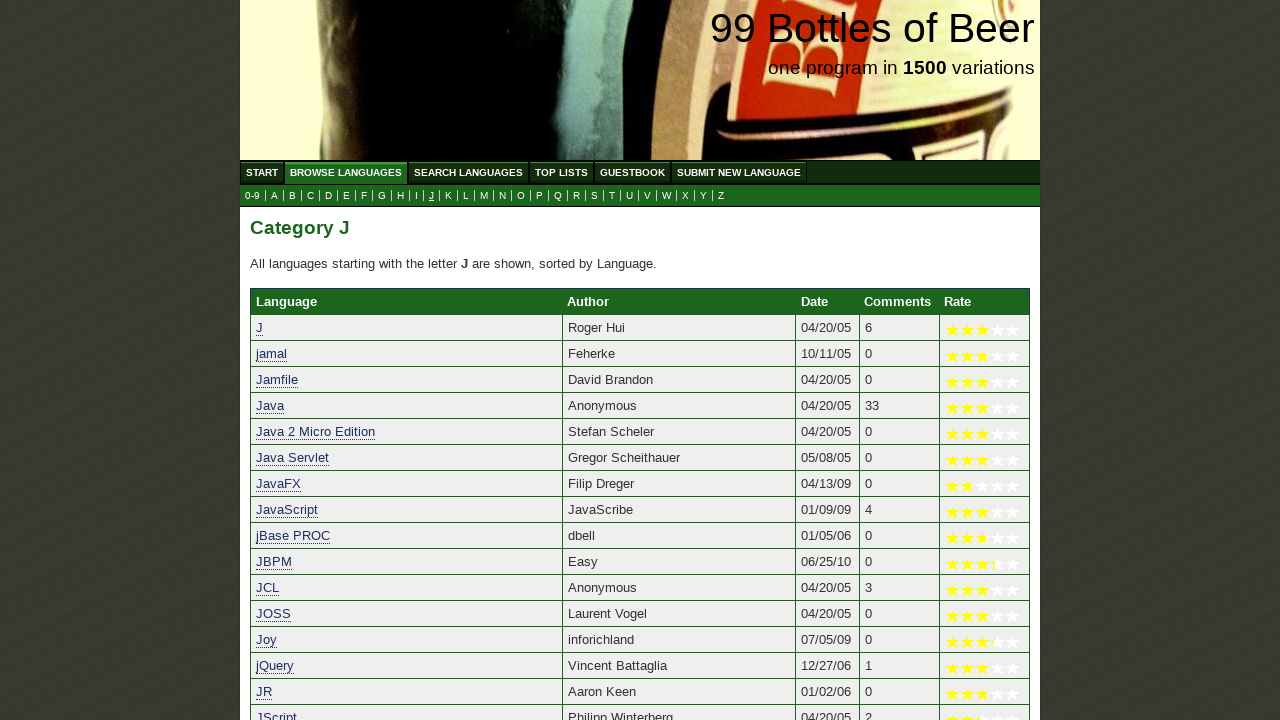

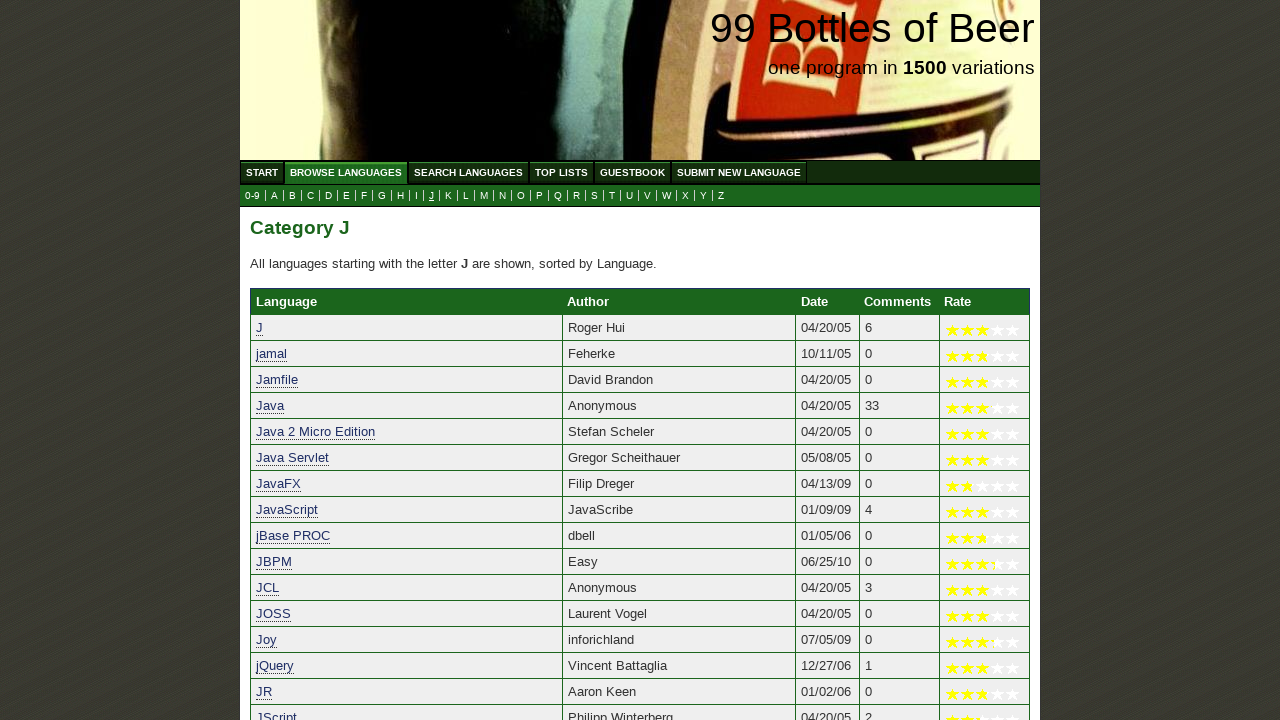